Tests the search functionality on the Selenium documentation website by clicking the search button, entering "getting started" as a query, and verifying that search suggestions appear.

Starting URL: https://www.selenium.dev

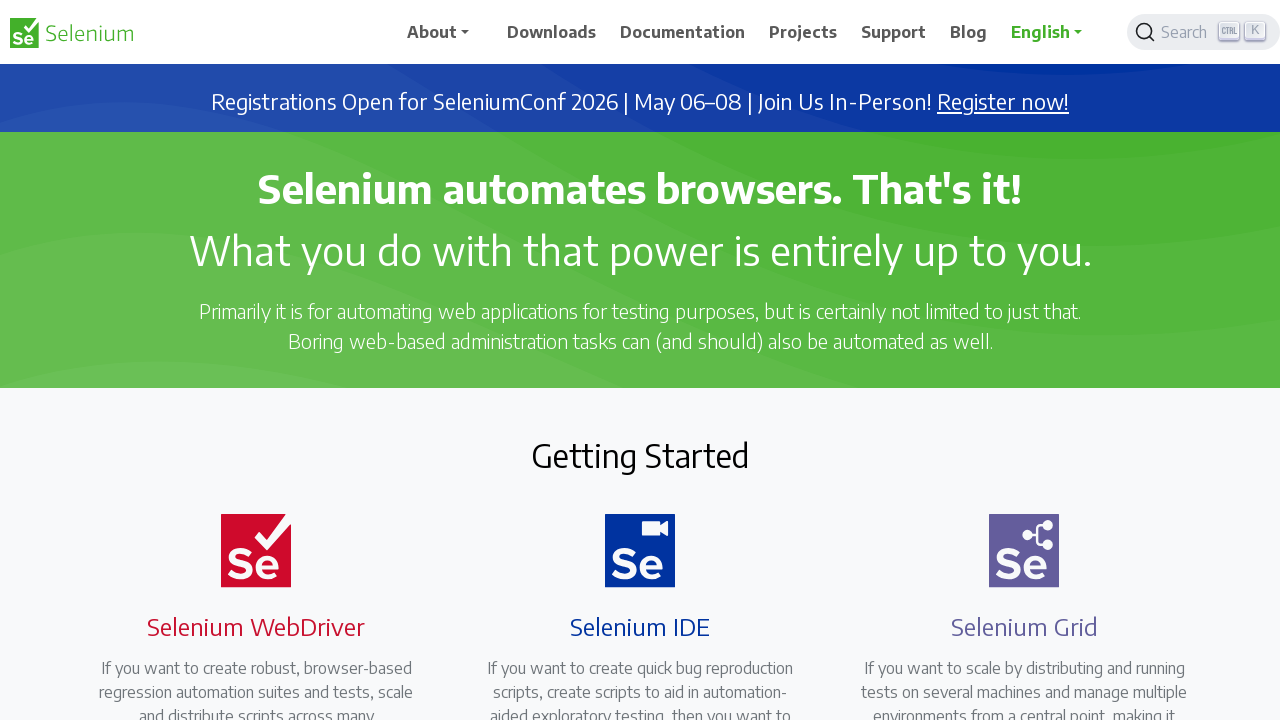

Clicked search button to open search dialog at (1204, 32) on .DocSearch
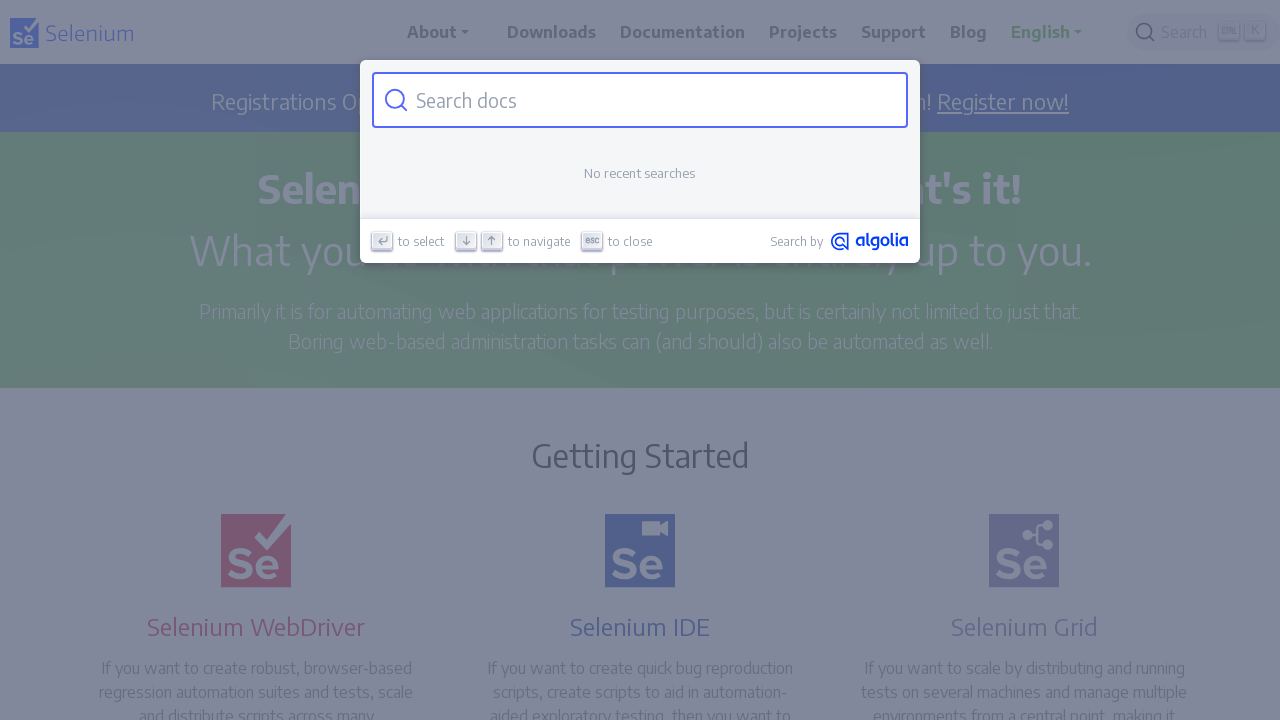

Filled search input with 'getting started' on .DocSearch-Input
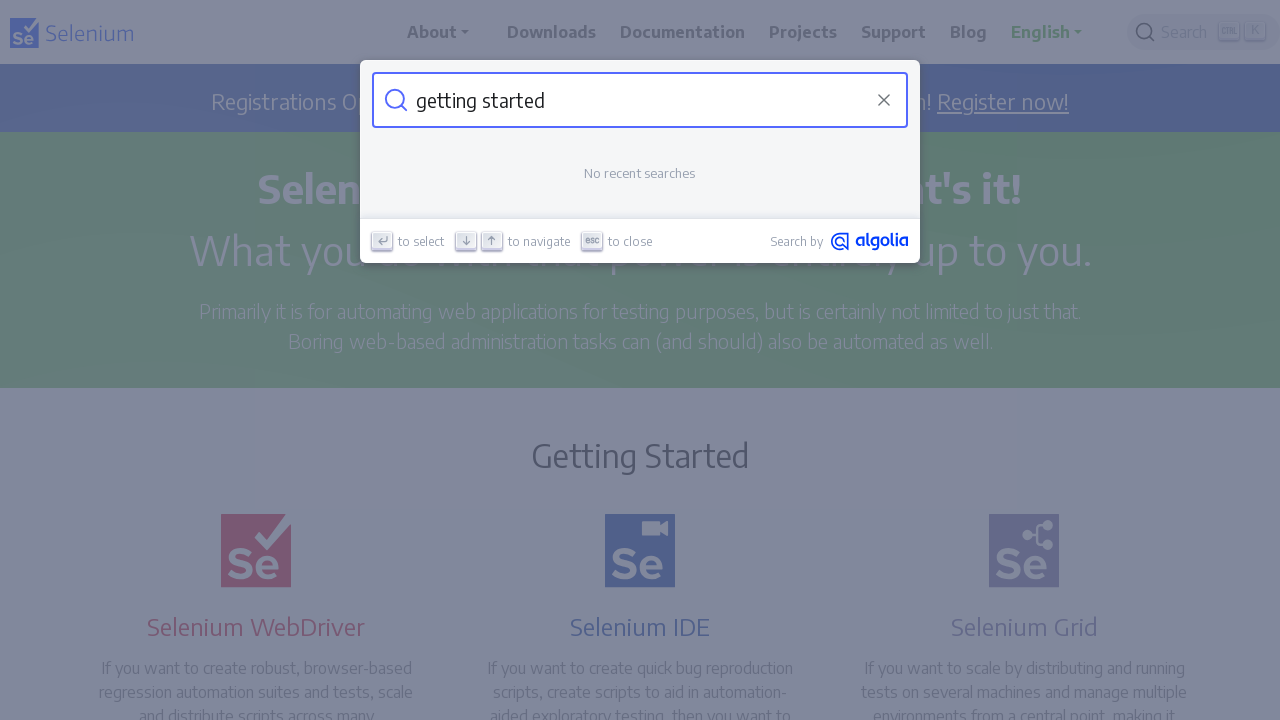

Search suggestions appeared
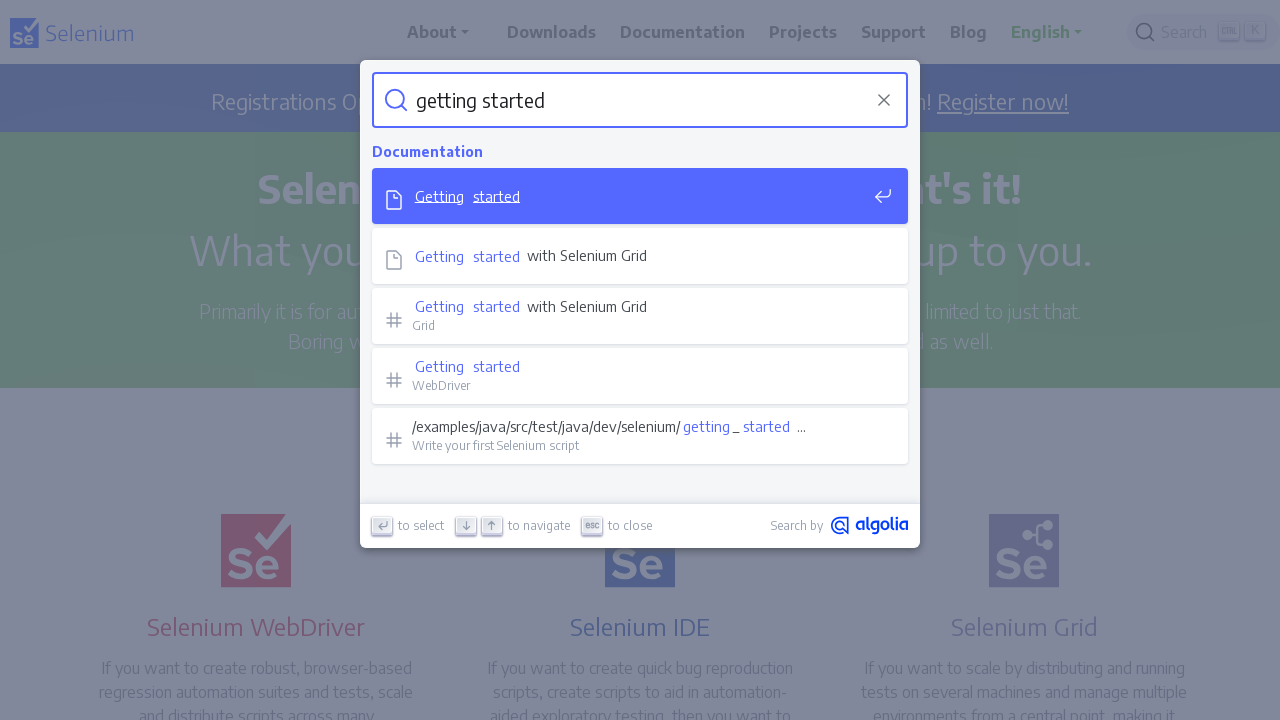

Verified that at least one search suggestion exists
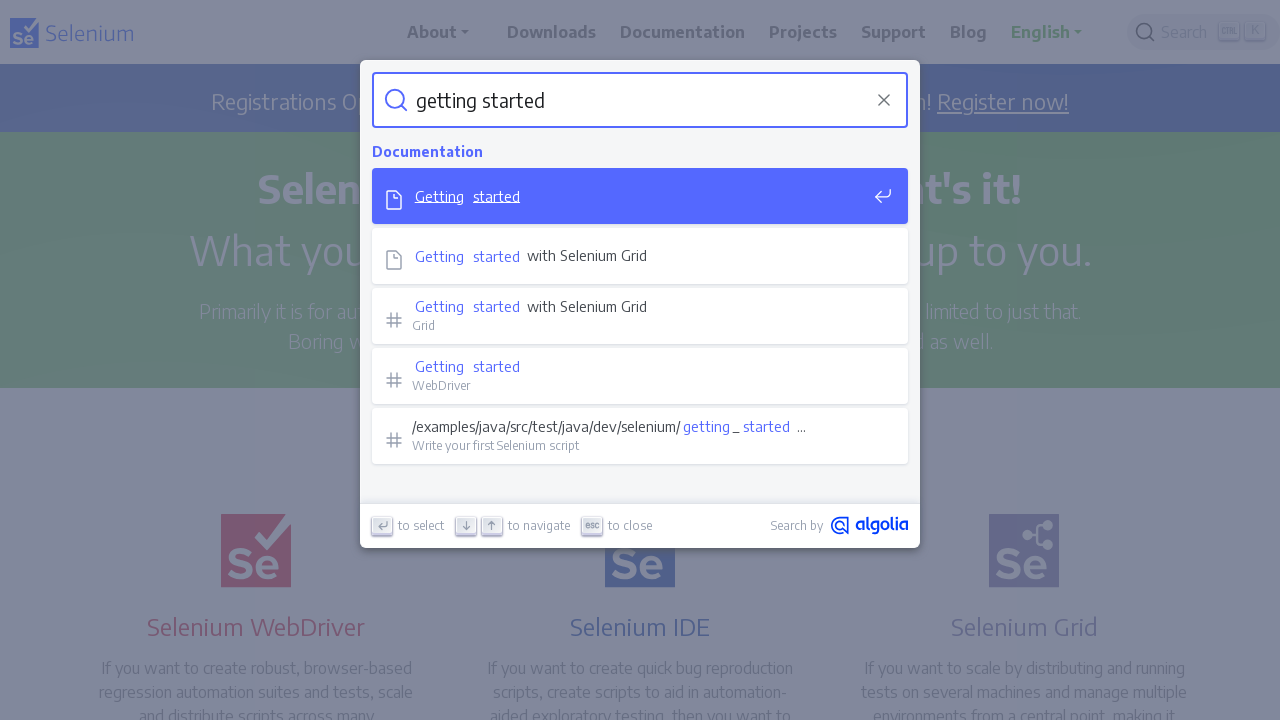

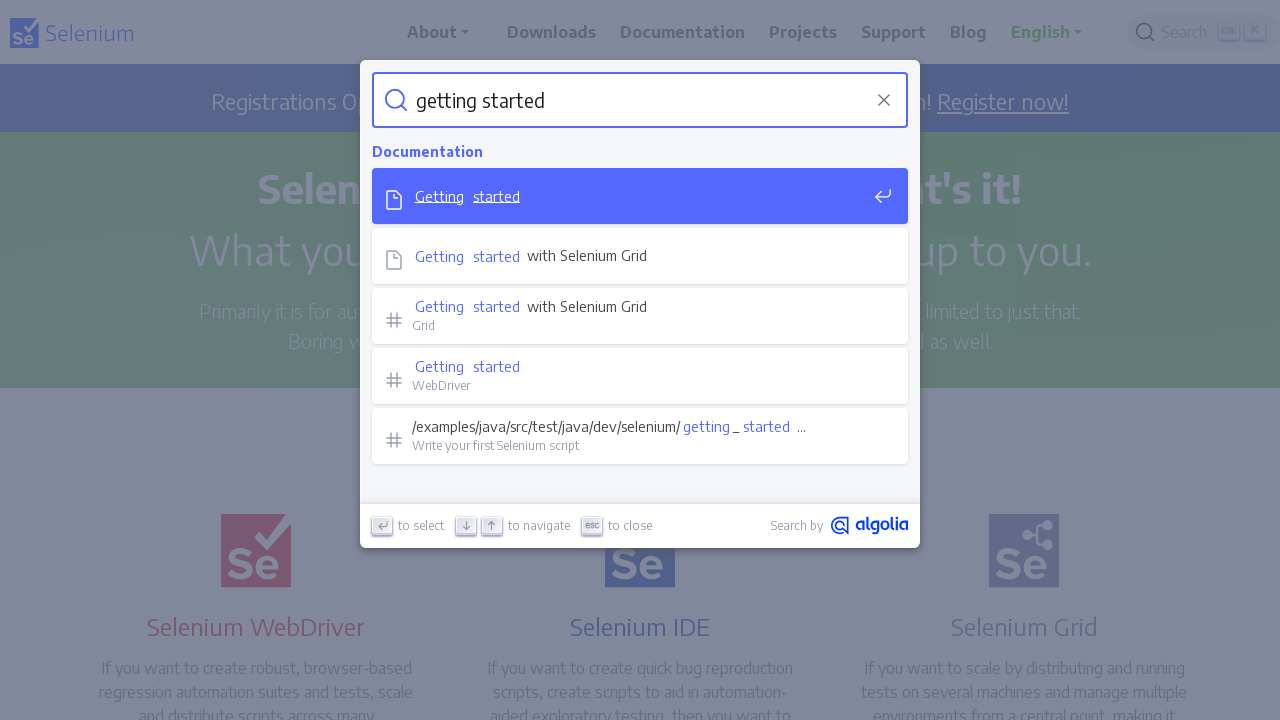